Tests the registration form on DemoQA by filling all fields (name, email, gender, mobile, date of birth, subjects, picture upload, address, state/city dropdowns) and submitting the form to verify a success modal appears.

Starting URL: https://demoqa.com/automation-practice-form

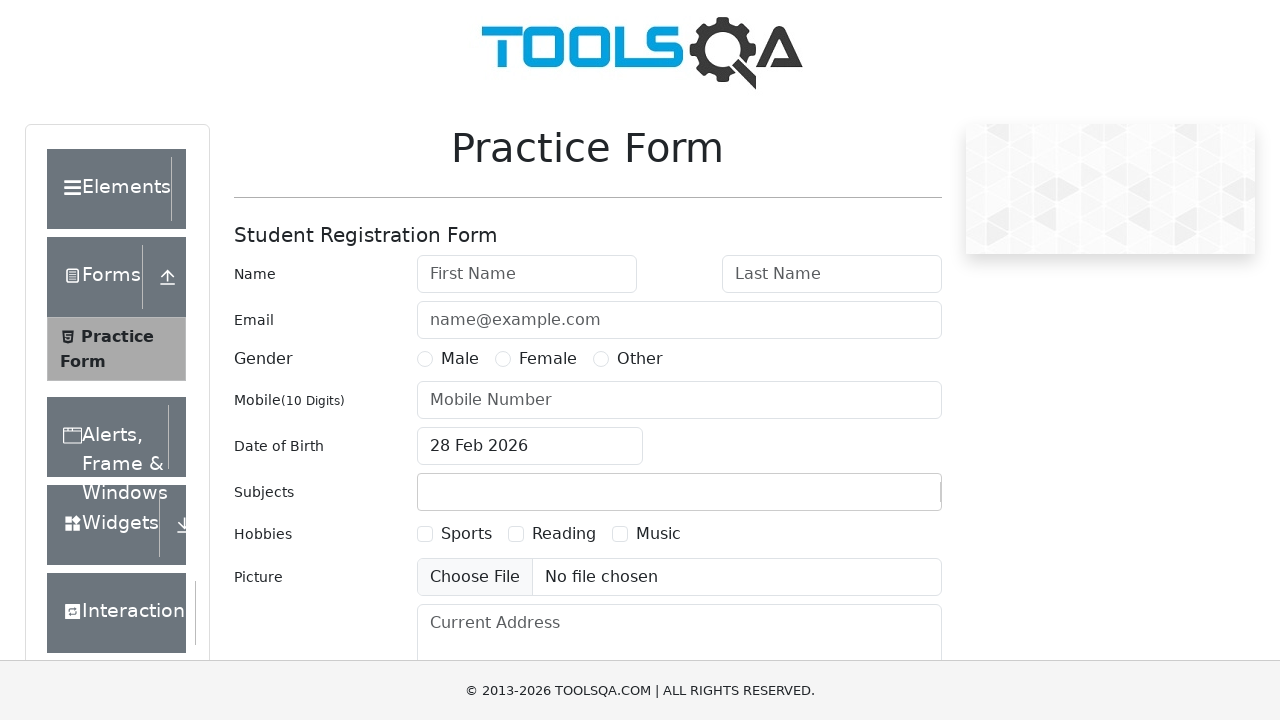

Filled First Name field with 'Alexander' on #firstName
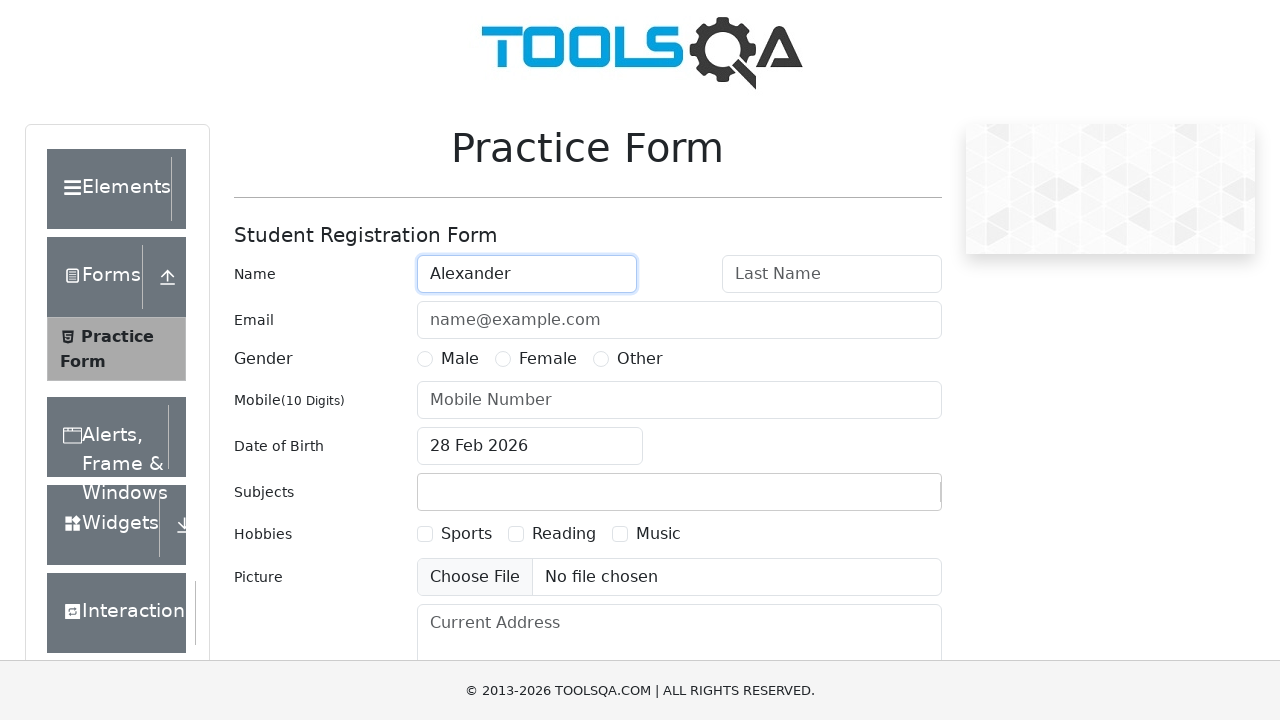

Filled Last Name field with 'Thompson' on #lastName
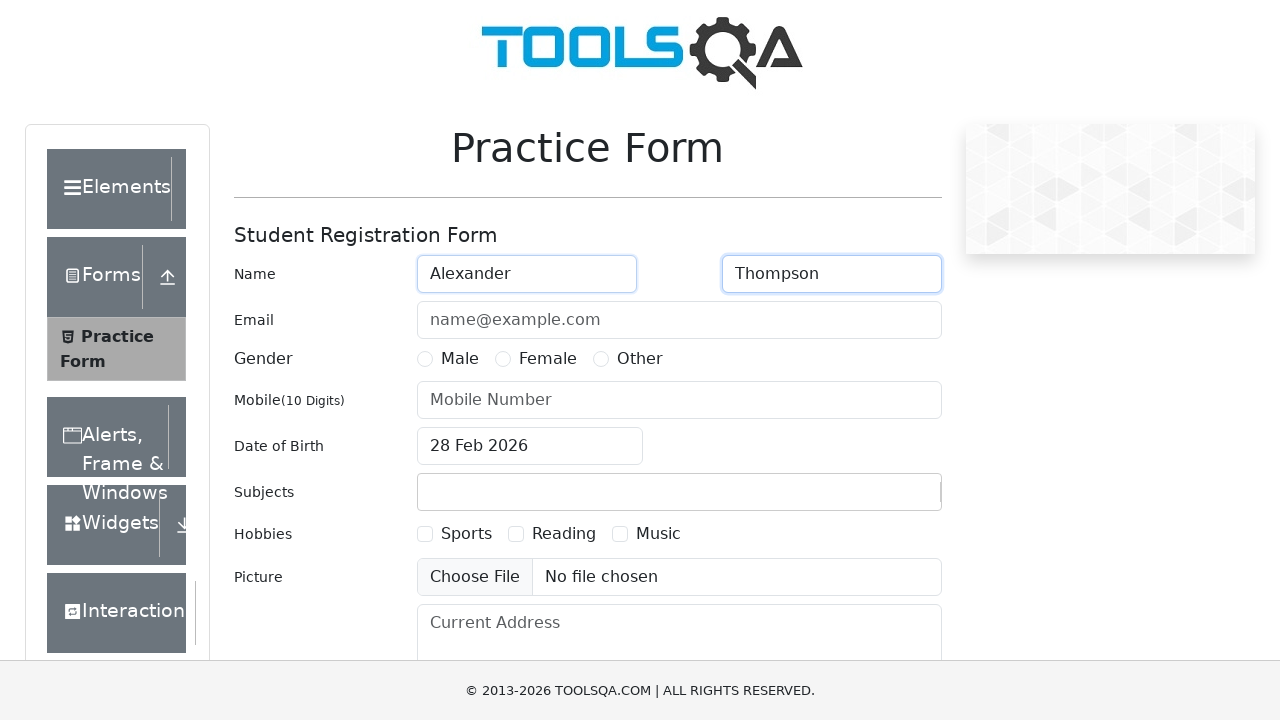

Filled Email field with 'alexander.thompson@example.com' on #userEmail
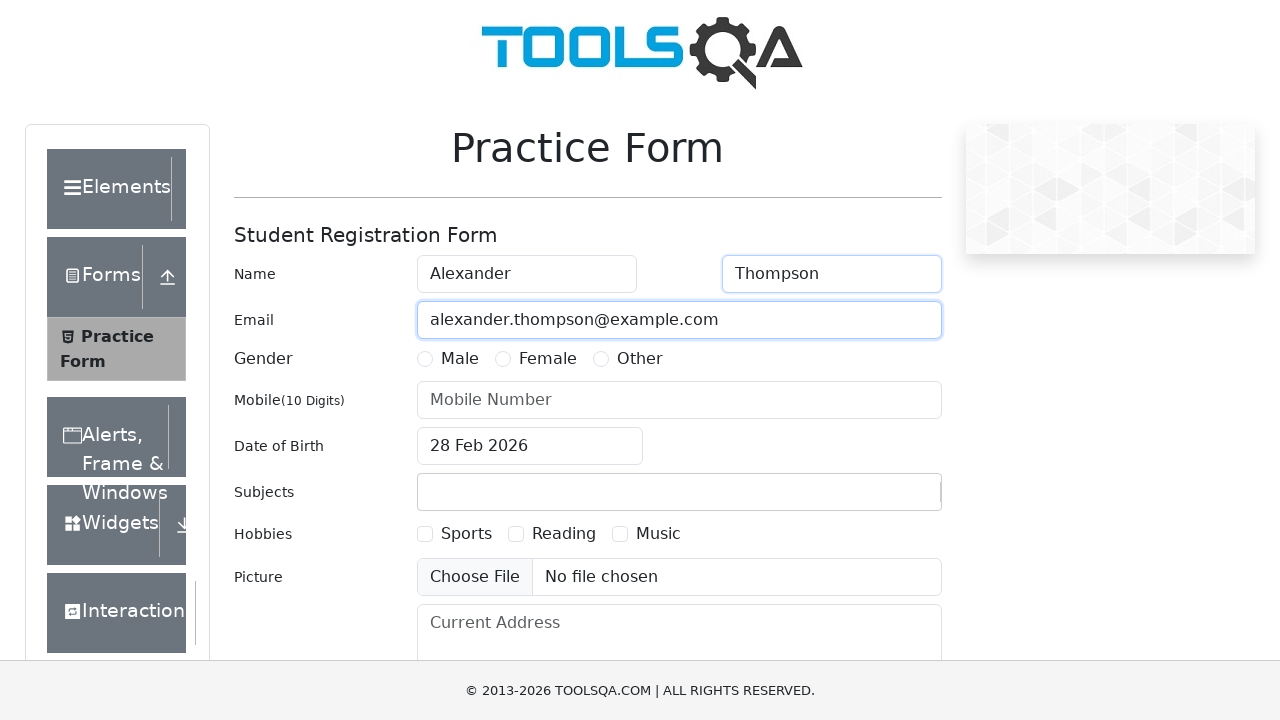

Selected Male gender option at (460, 359) on label[for='gender-radio-1']
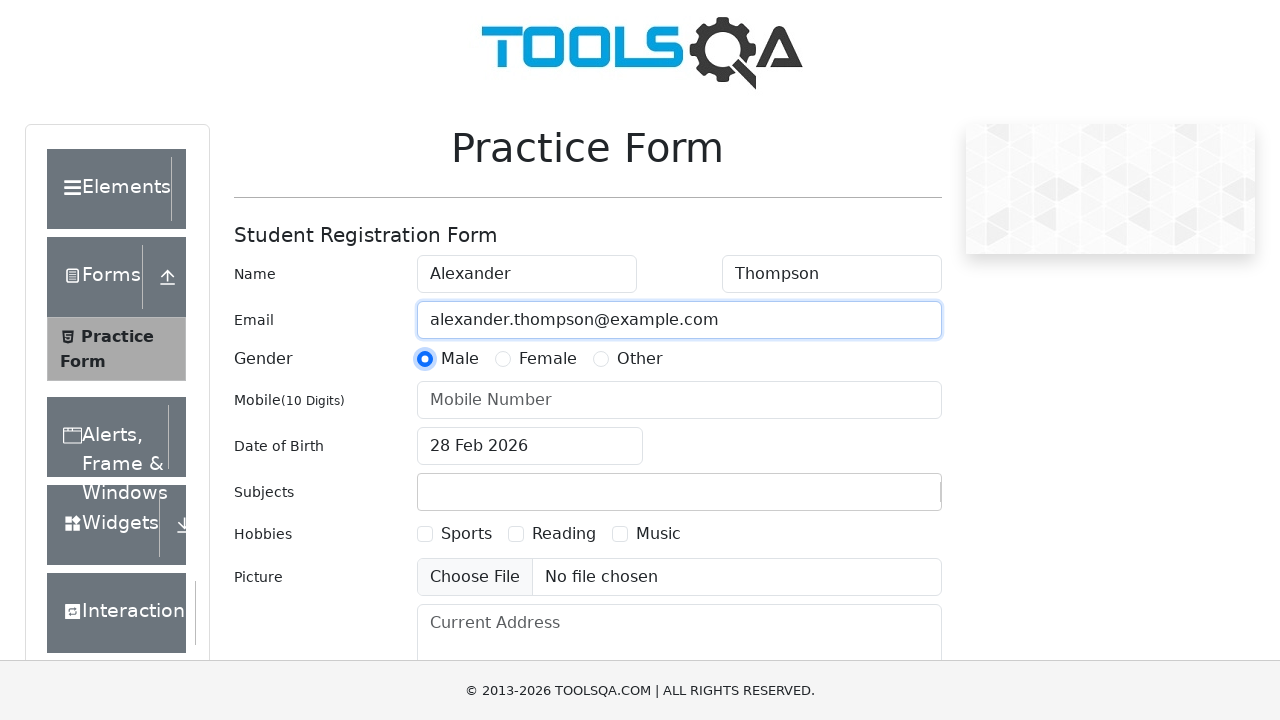

Filled Mobile field with '9876543210' on #userNumber
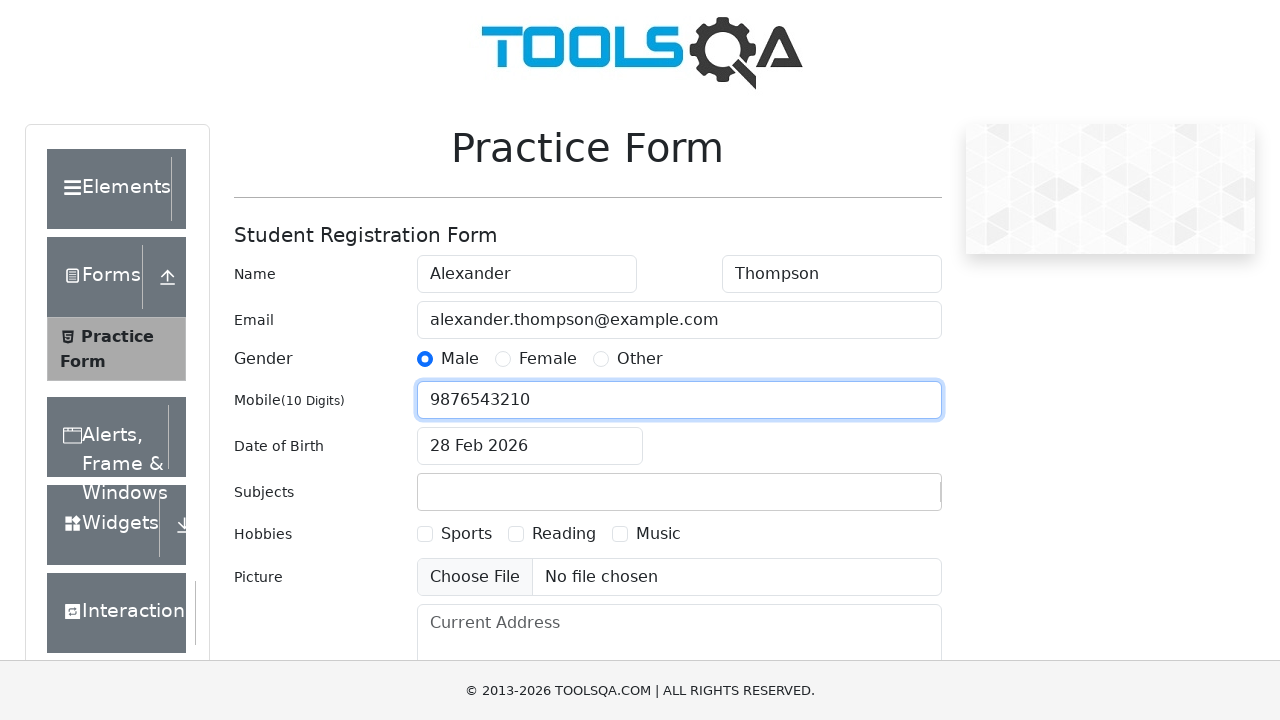

Clicked Date of Birth field to open calendar at (530, 446) on #dateOfBirthInput
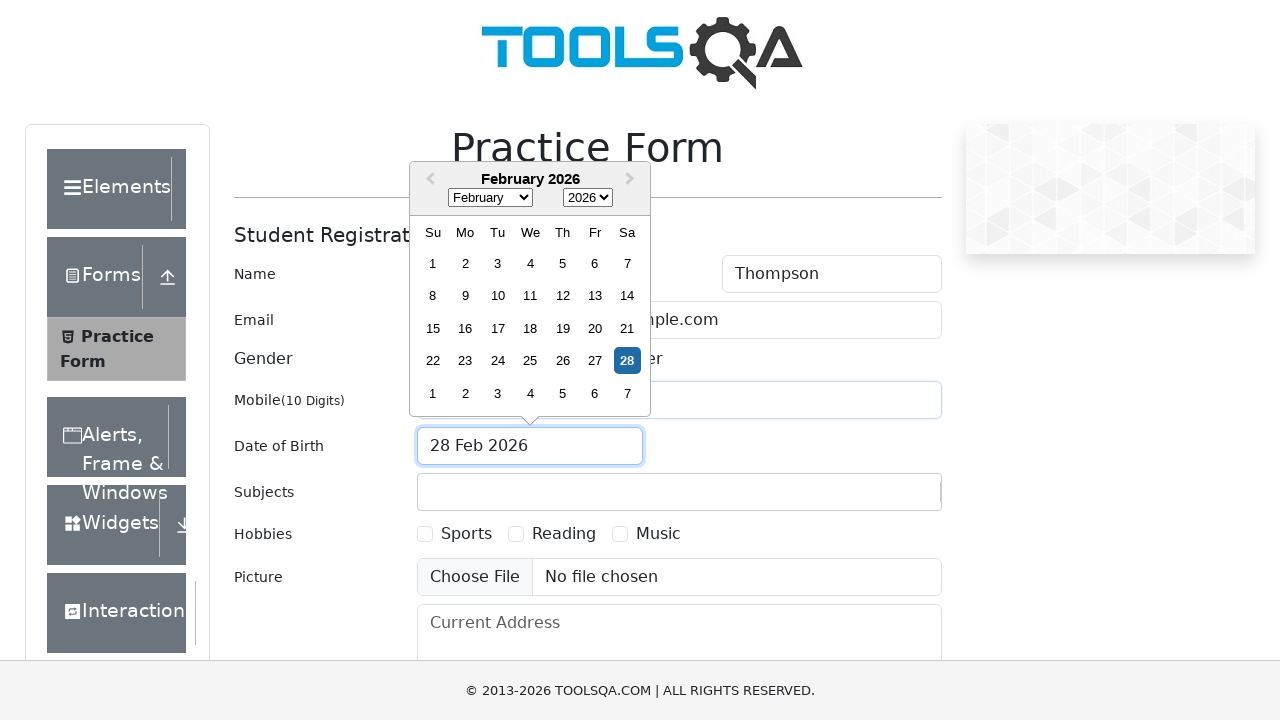

Selected June (month 5) from date picker on .react-datepicker__month-select
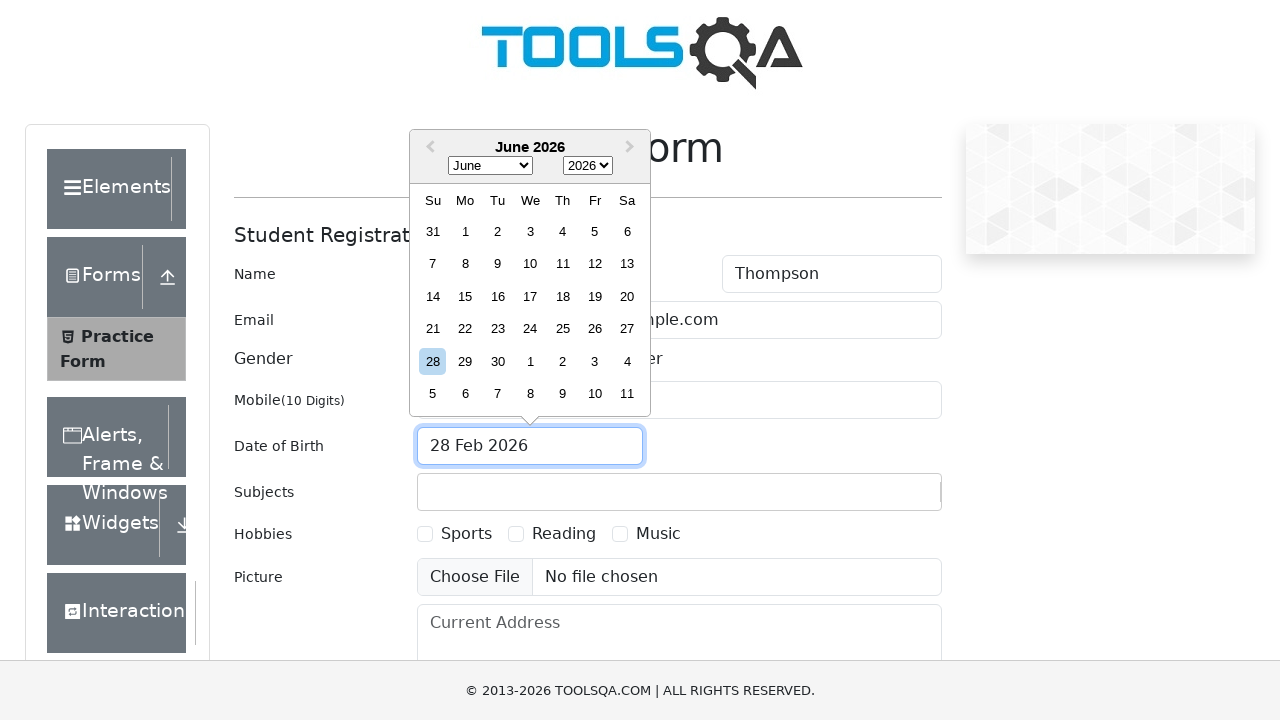

Selected 1995 from year dropdown on .react-datepicker__year-select
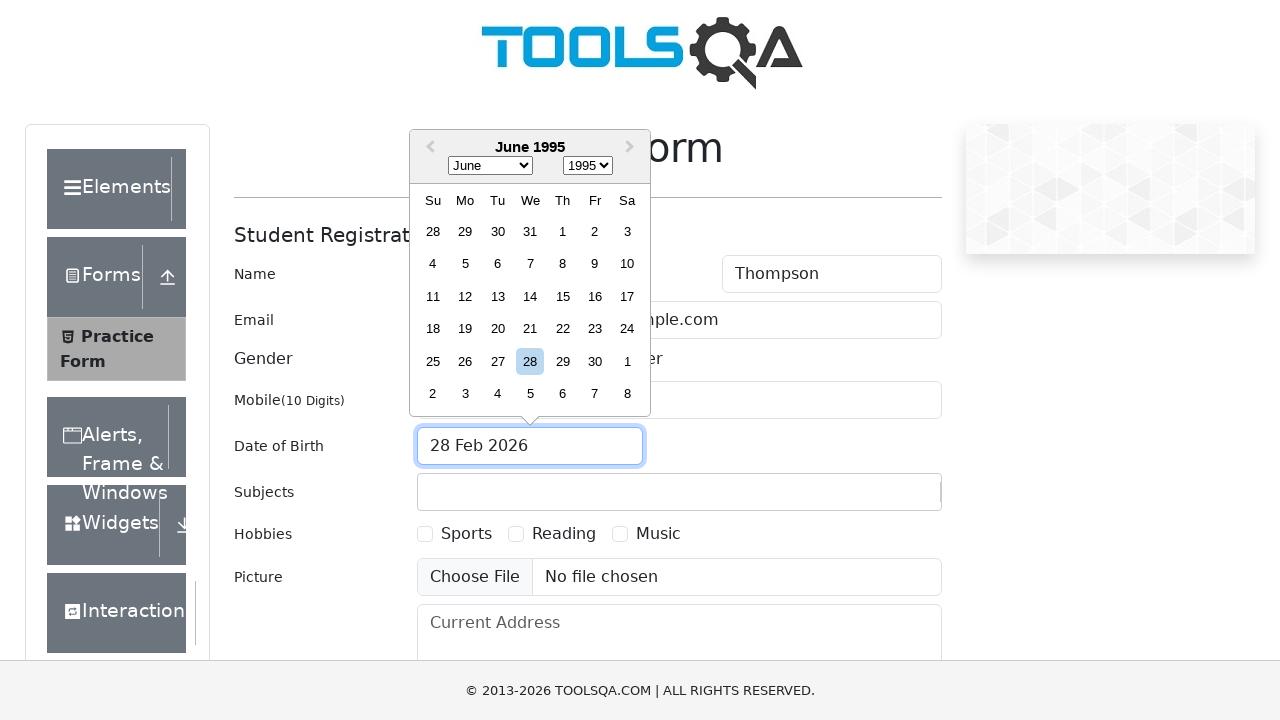

Selected day 15 from calendar at (562, 296) on .react-datepicker__day--015
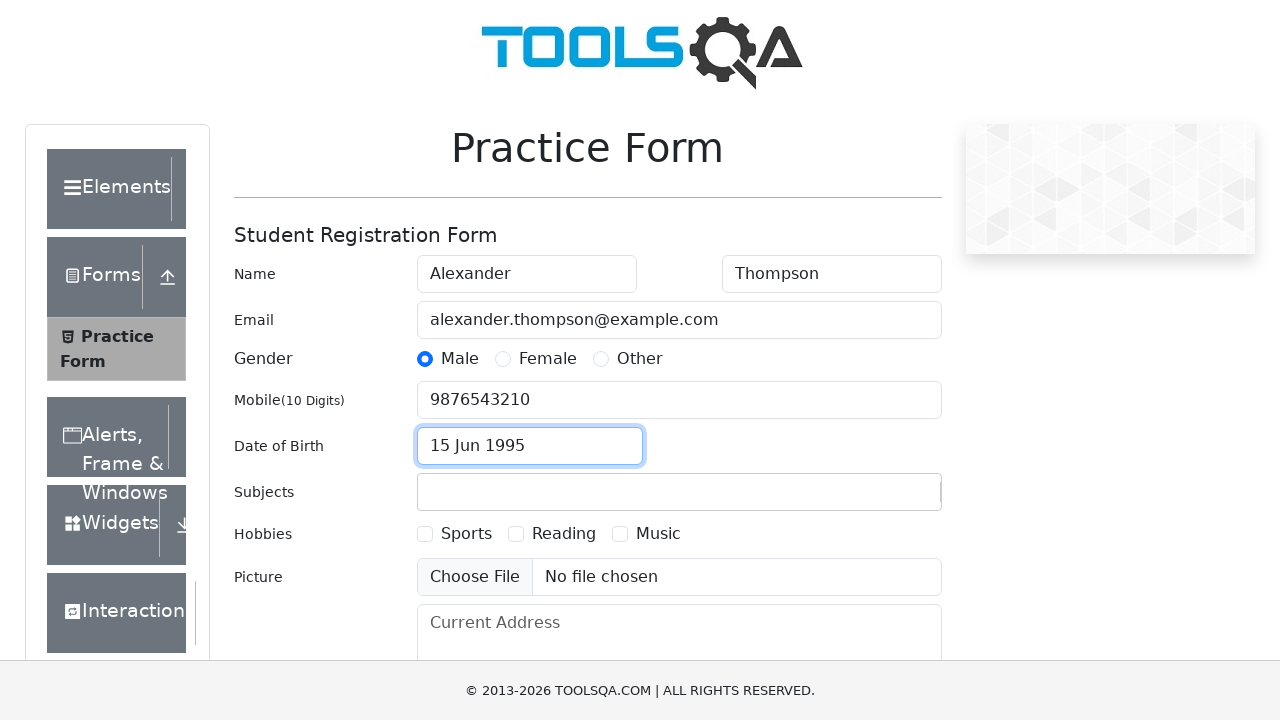

Filled Subjects field with 'Computer Science' on #subjectsInput
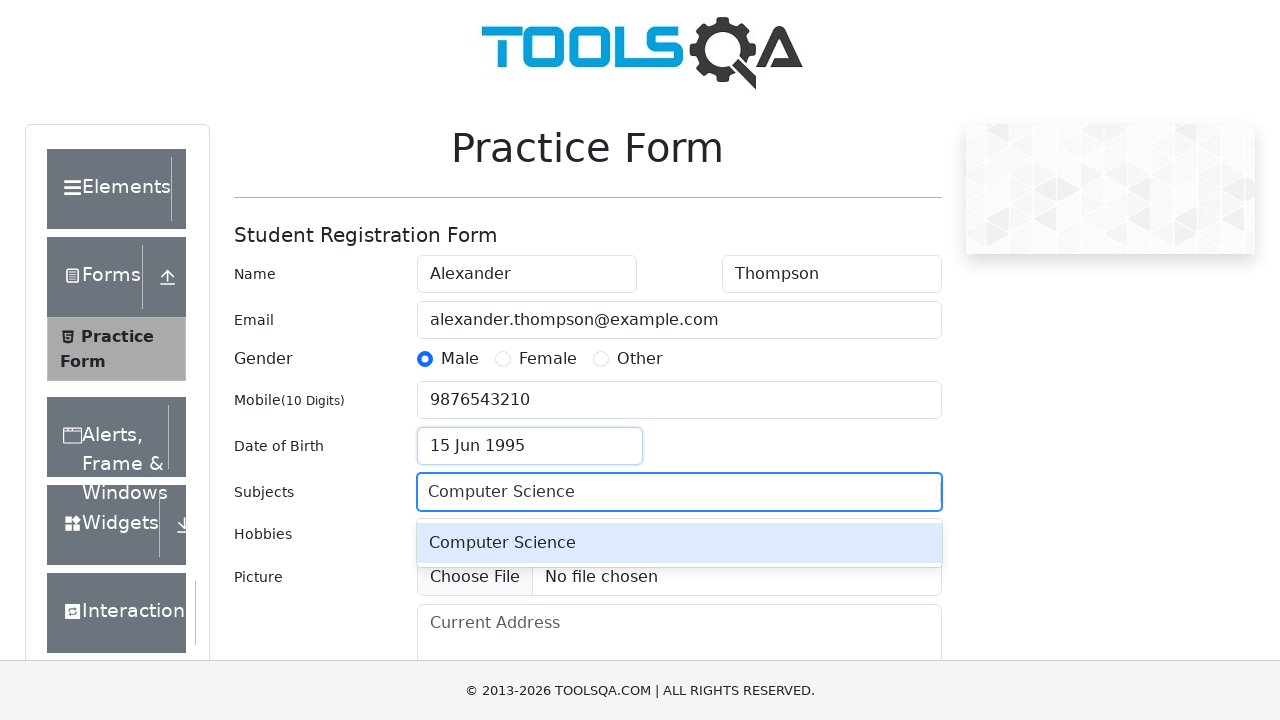

Pressed Enter to confirm subject selection
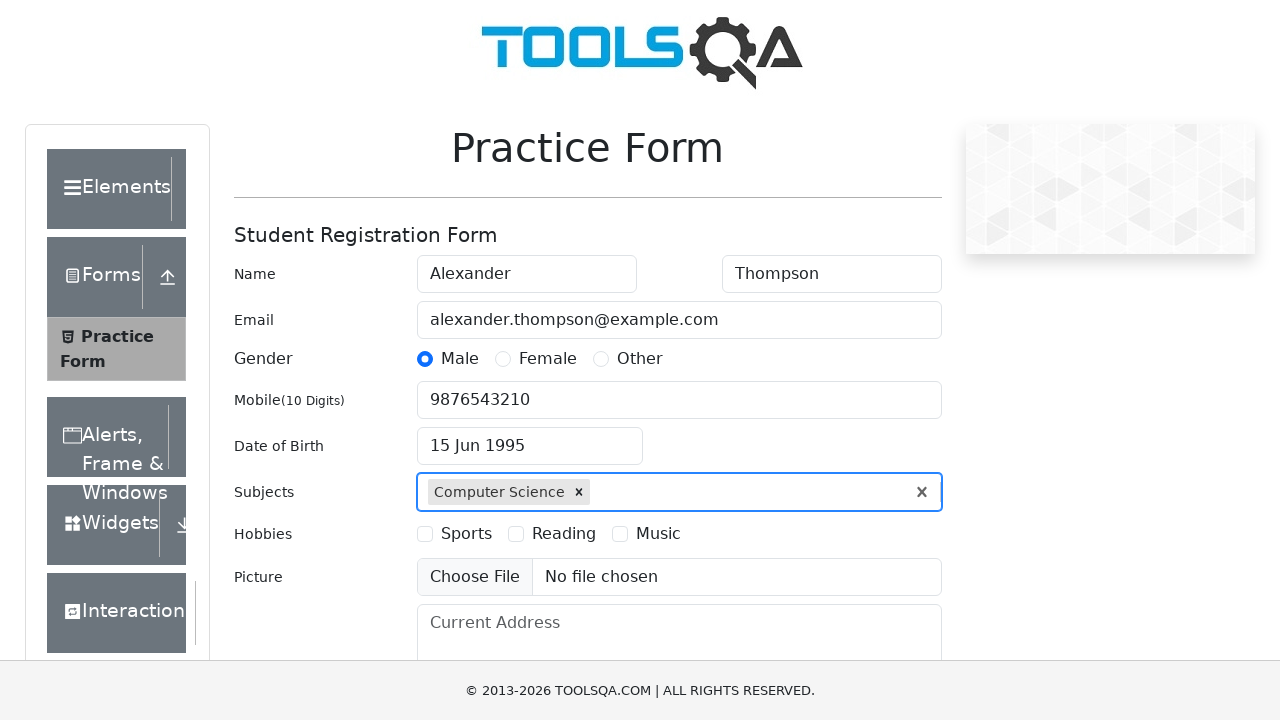

Created temporary test image file
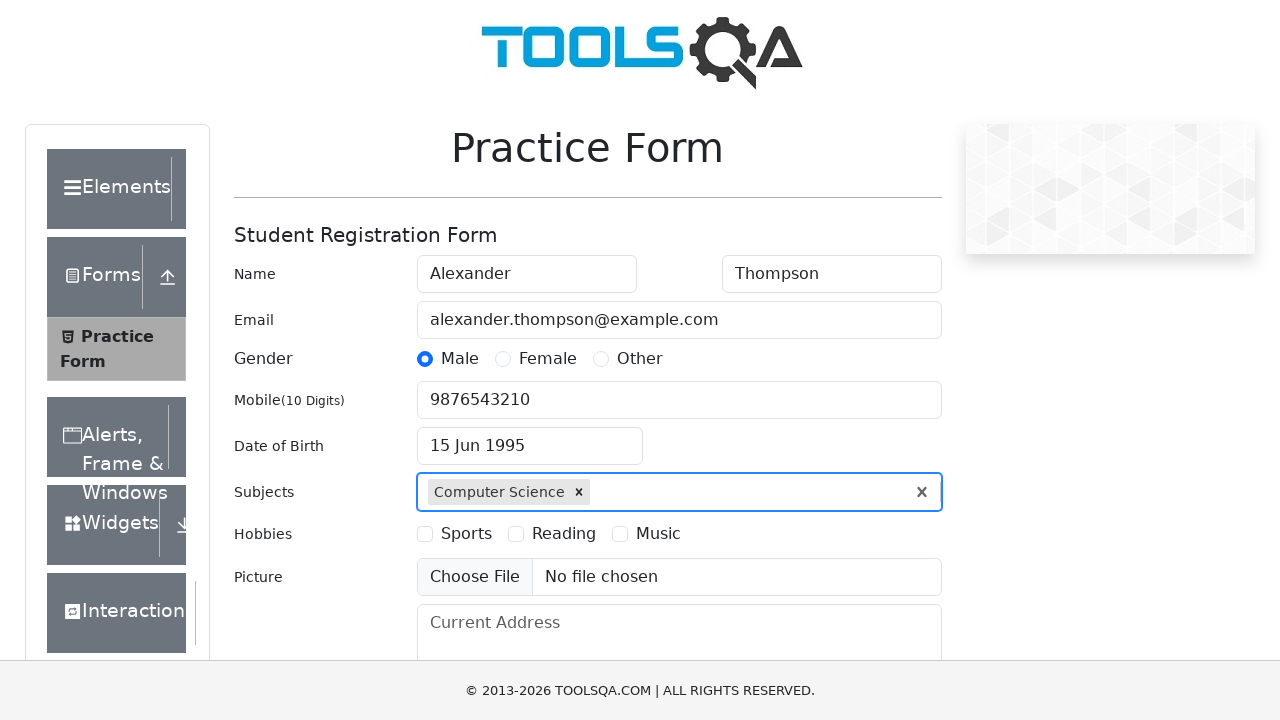

Uploaded test image via file input
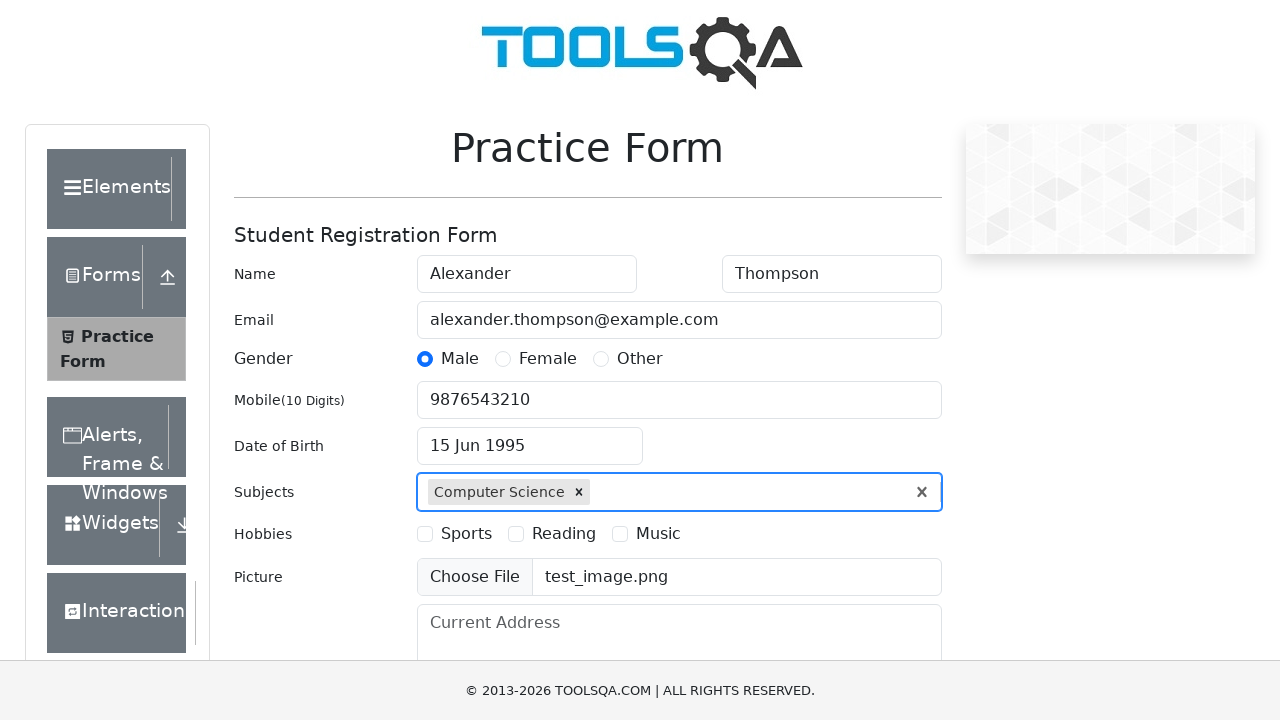

Filled Current Address field with full address on #currentAddress
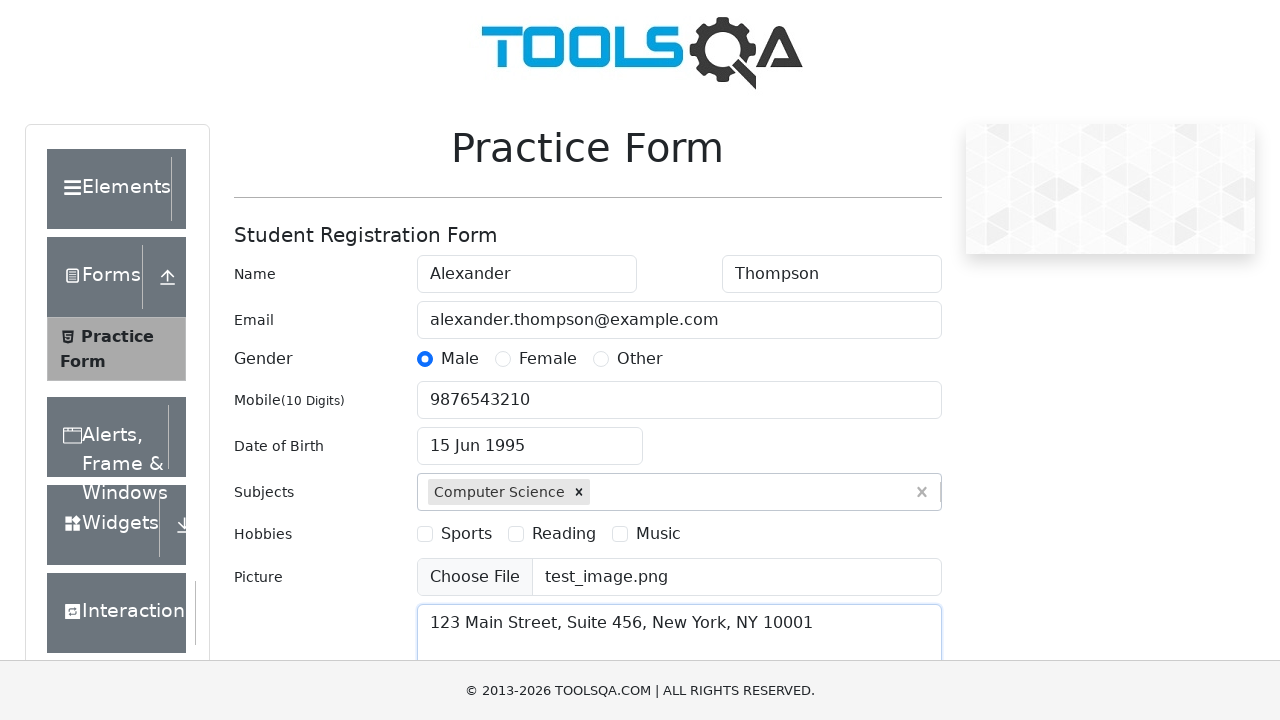

Scrolled down 300px to reveal State dropdown
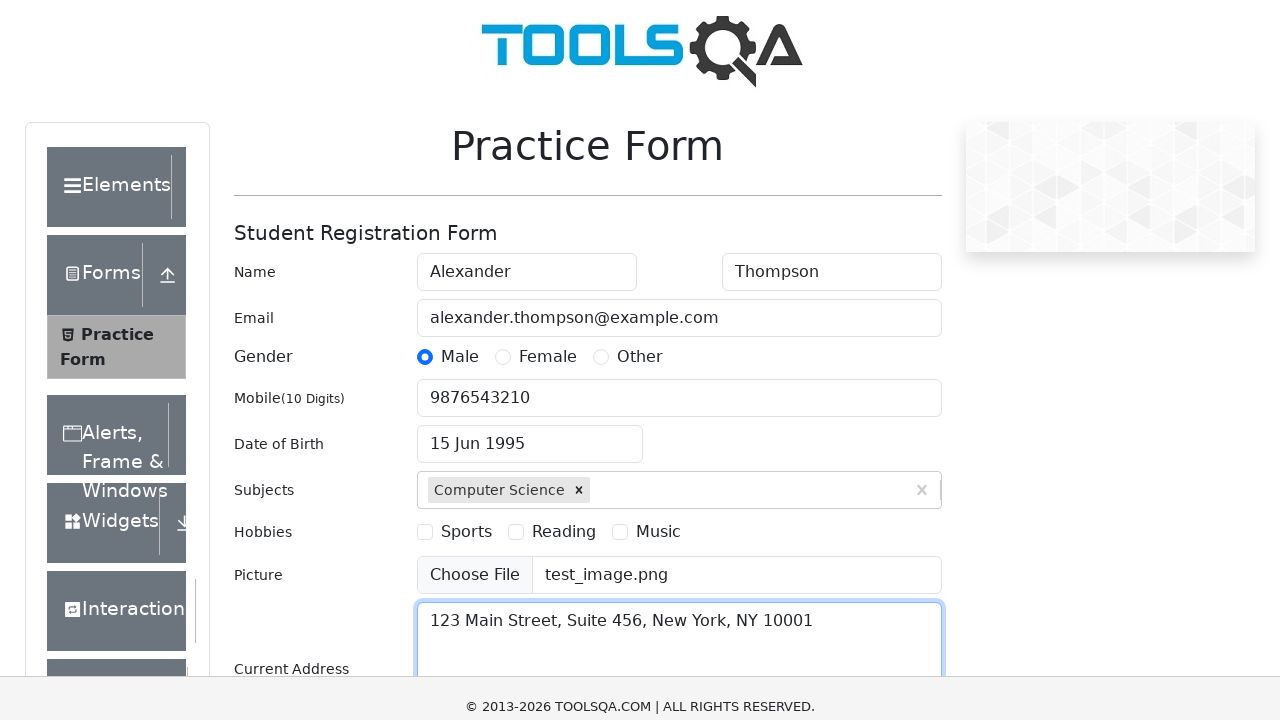

Clicked State dropdown to open it at (527, 465) on #state
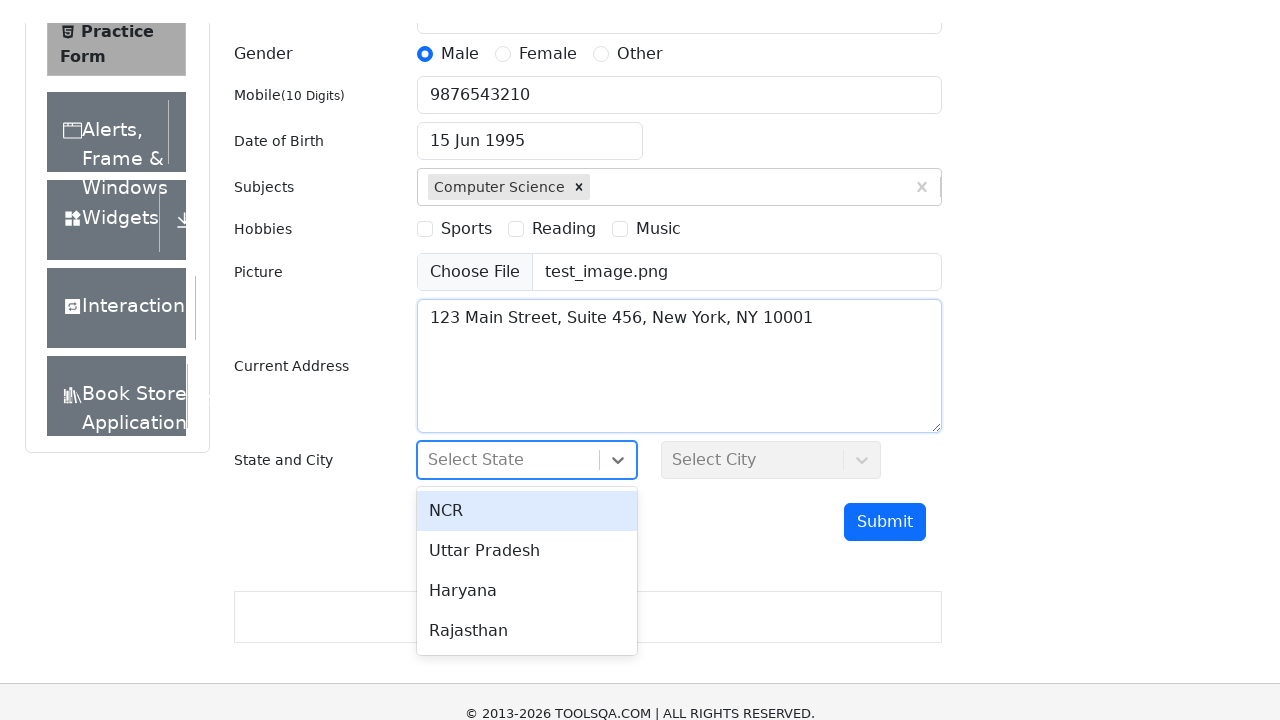

Selected first available state option at (527, 488) on div[id^='react-select-3-option']
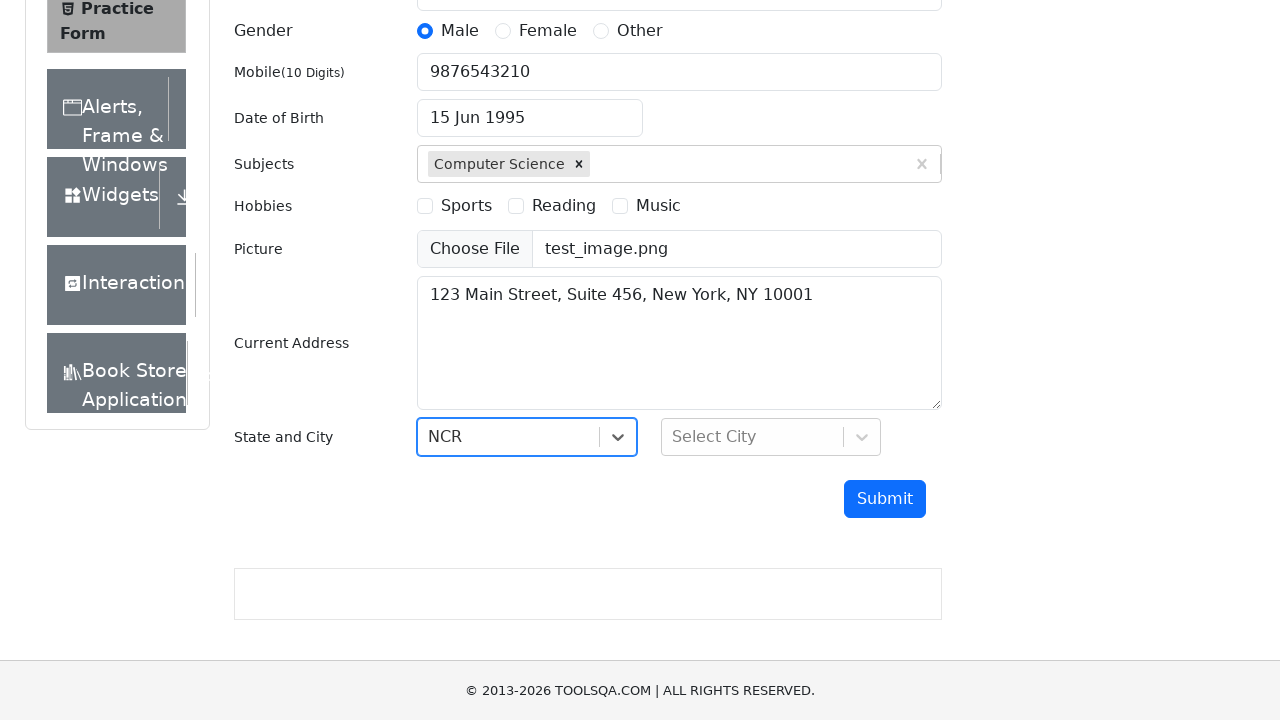

Clicked City dropdown to open it at (771, 437) on #city
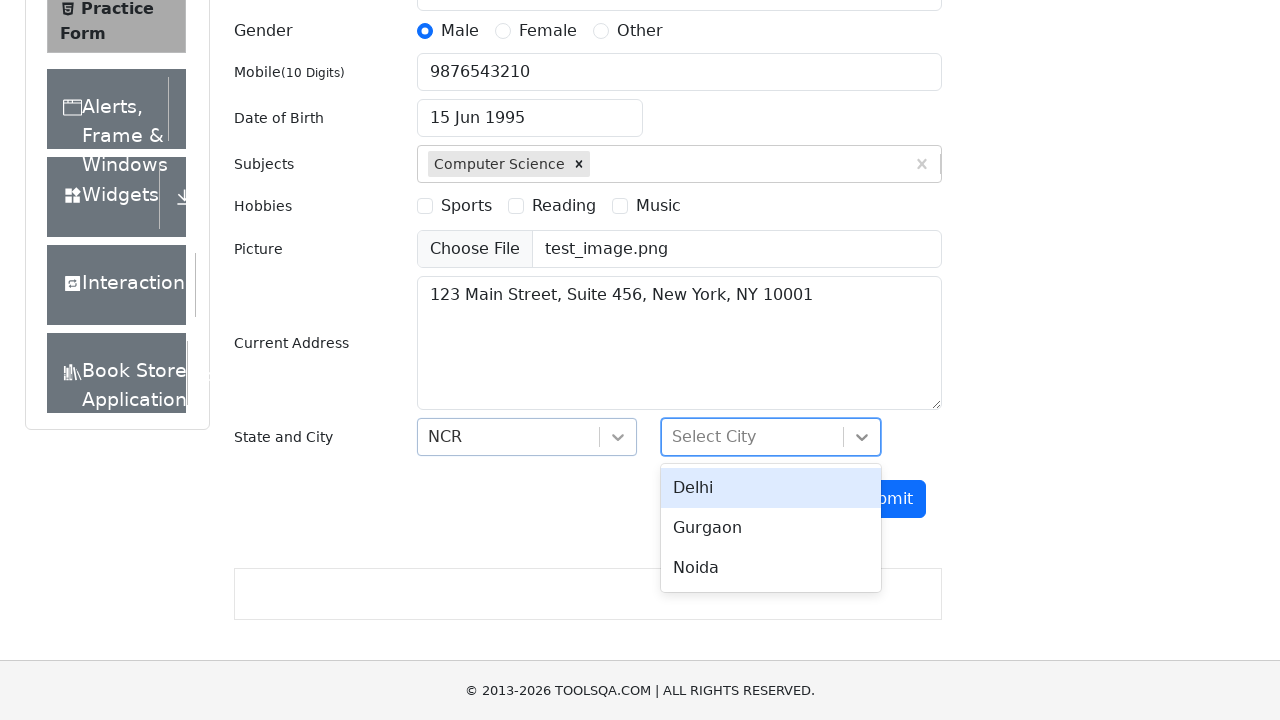

Selected first available city option at (771, 488) on div[id^='react-select-4-option']
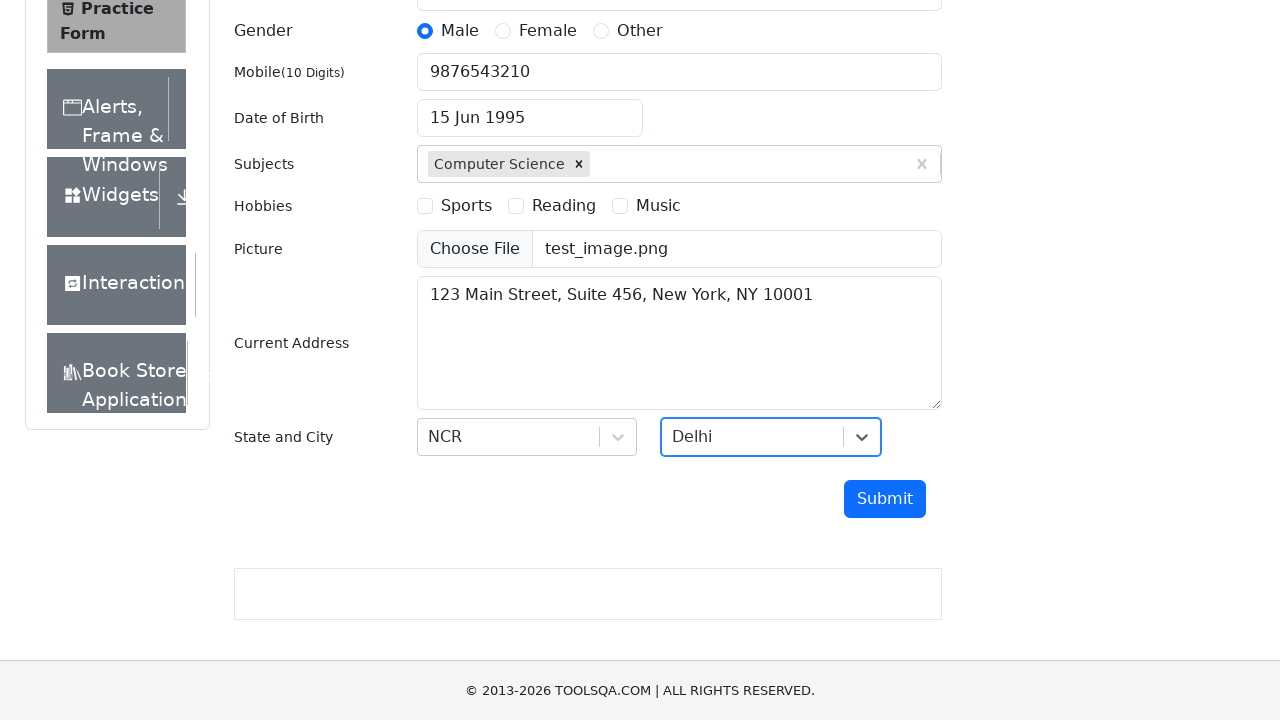

Clicked Submit button to submit the registration form at (885, 499) on #submit
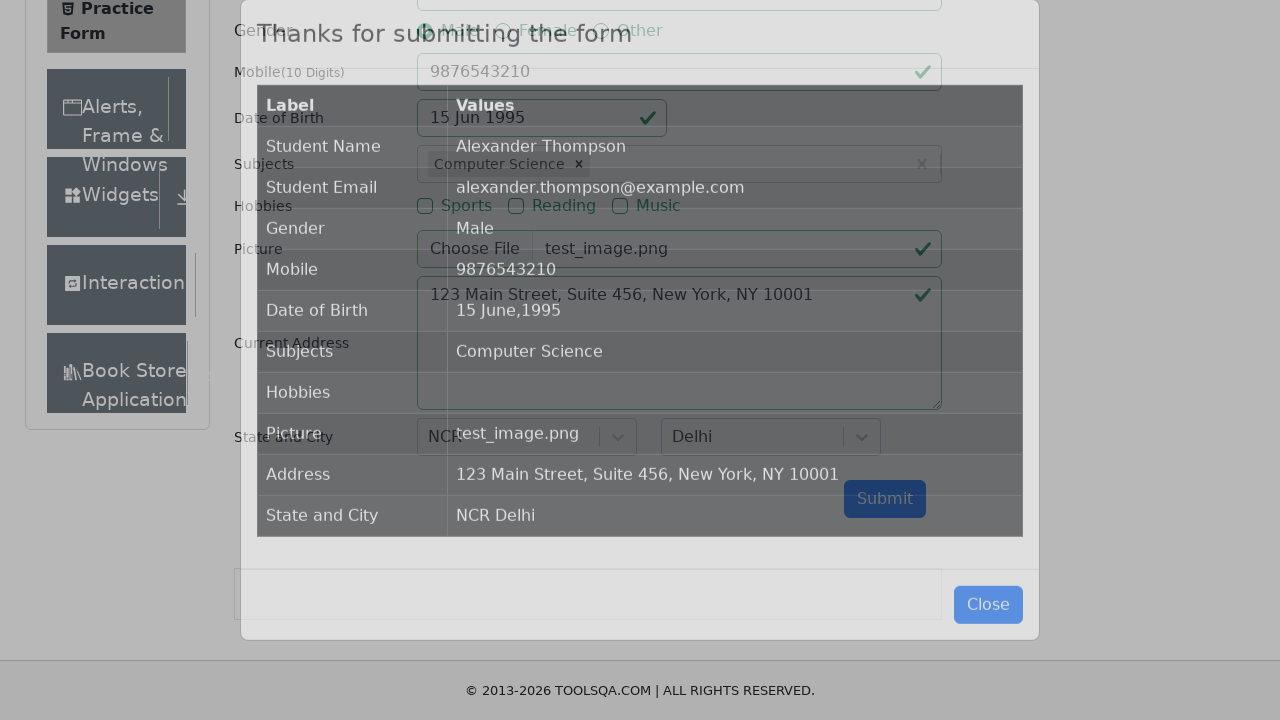

Success modal appeared confirming form submission
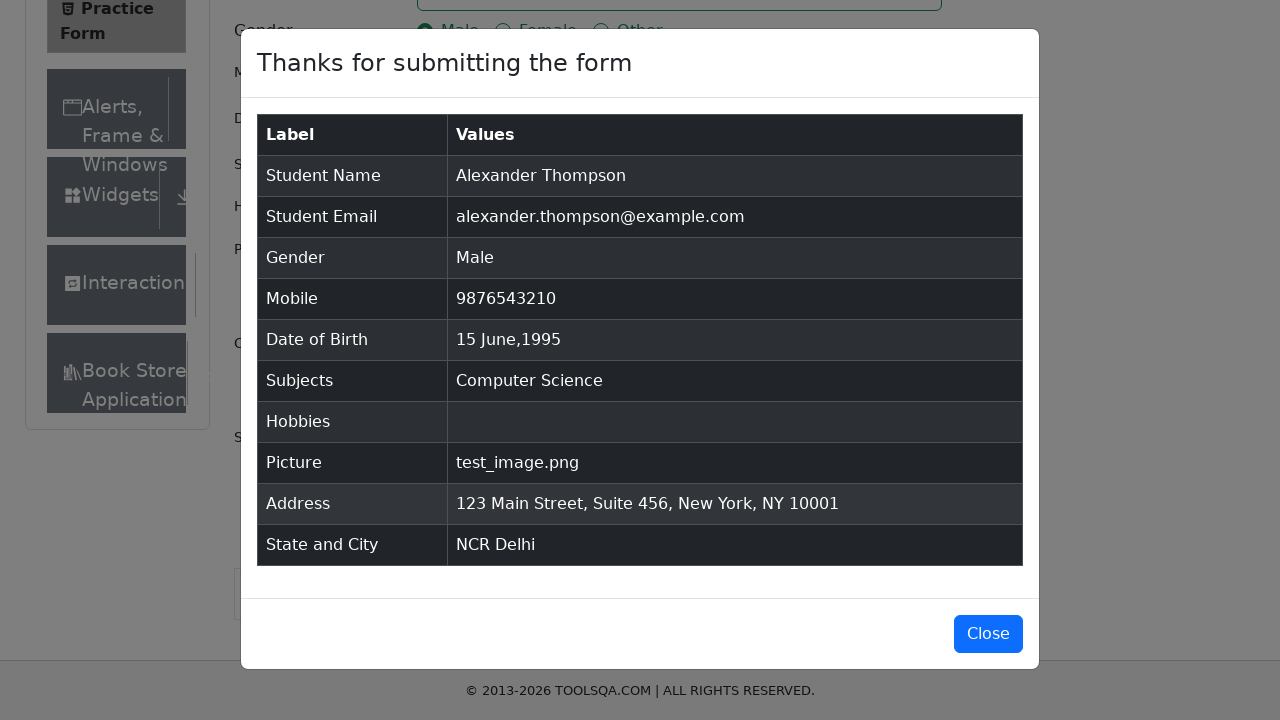

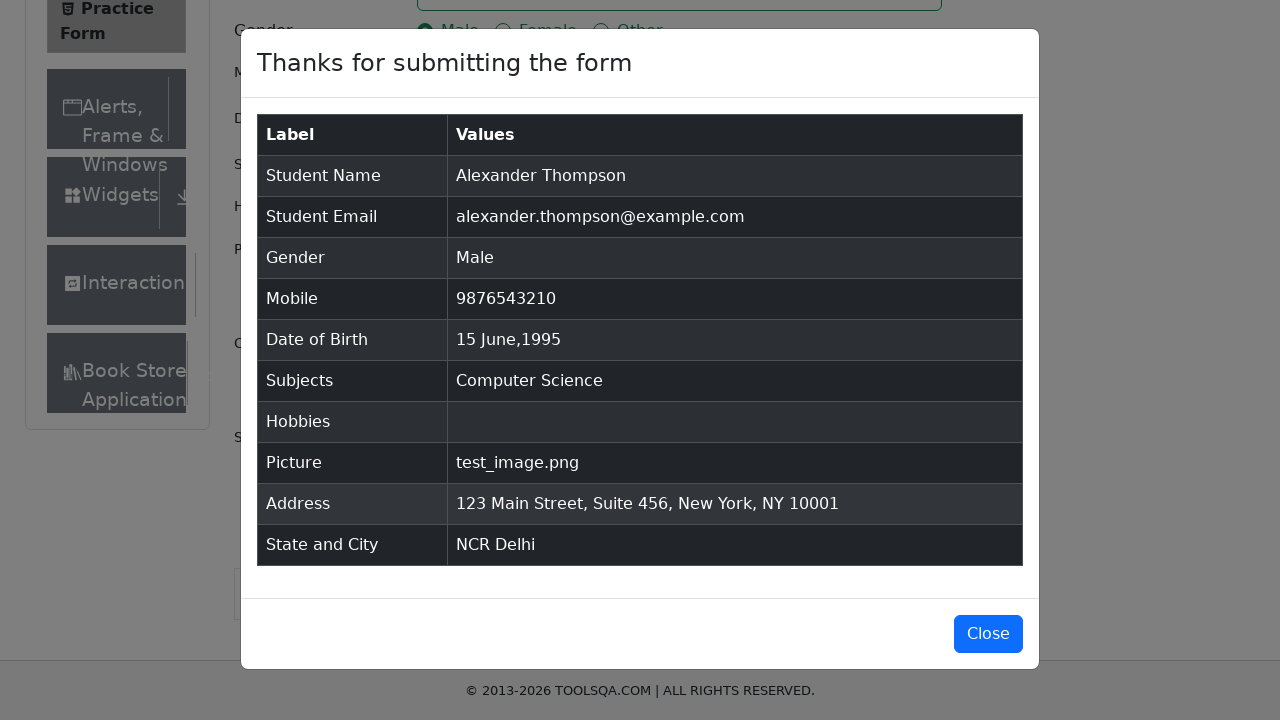